Tests modifying an existing todo item by double-clicking to edit and entering new text

Starting URL: https://todomvc.com/examples/react/dist/

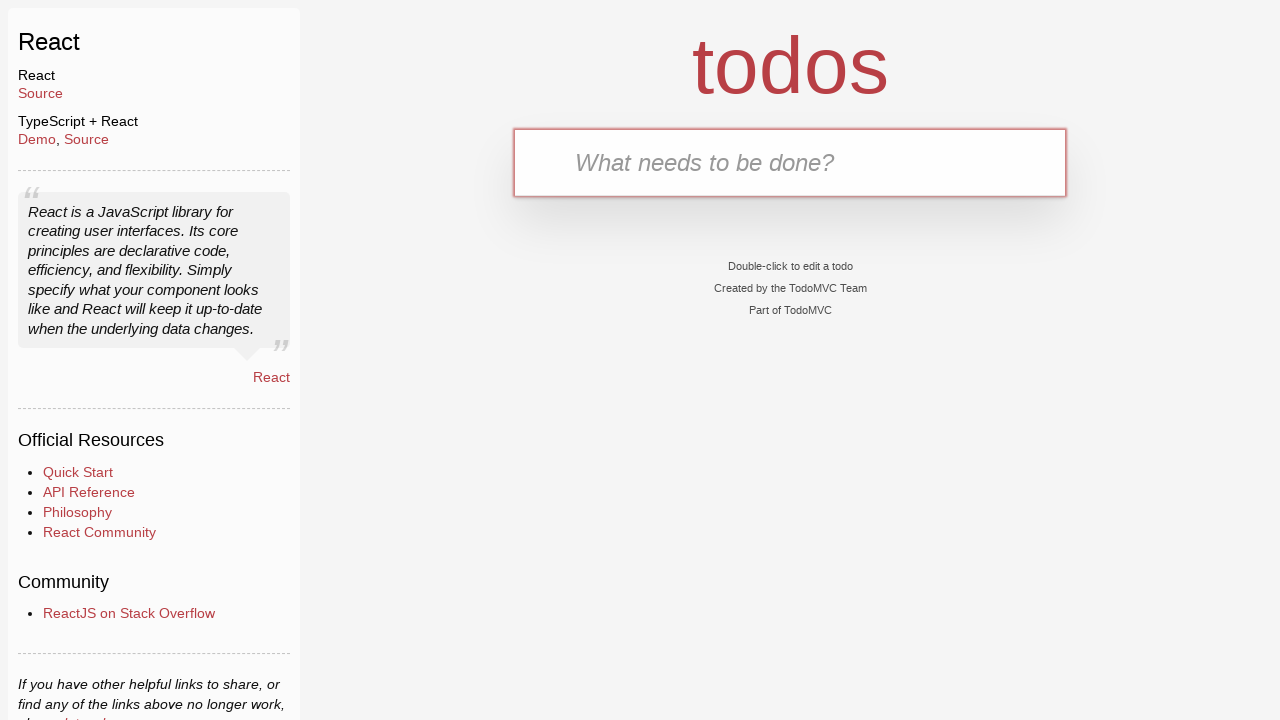

Reloaded the todo application page
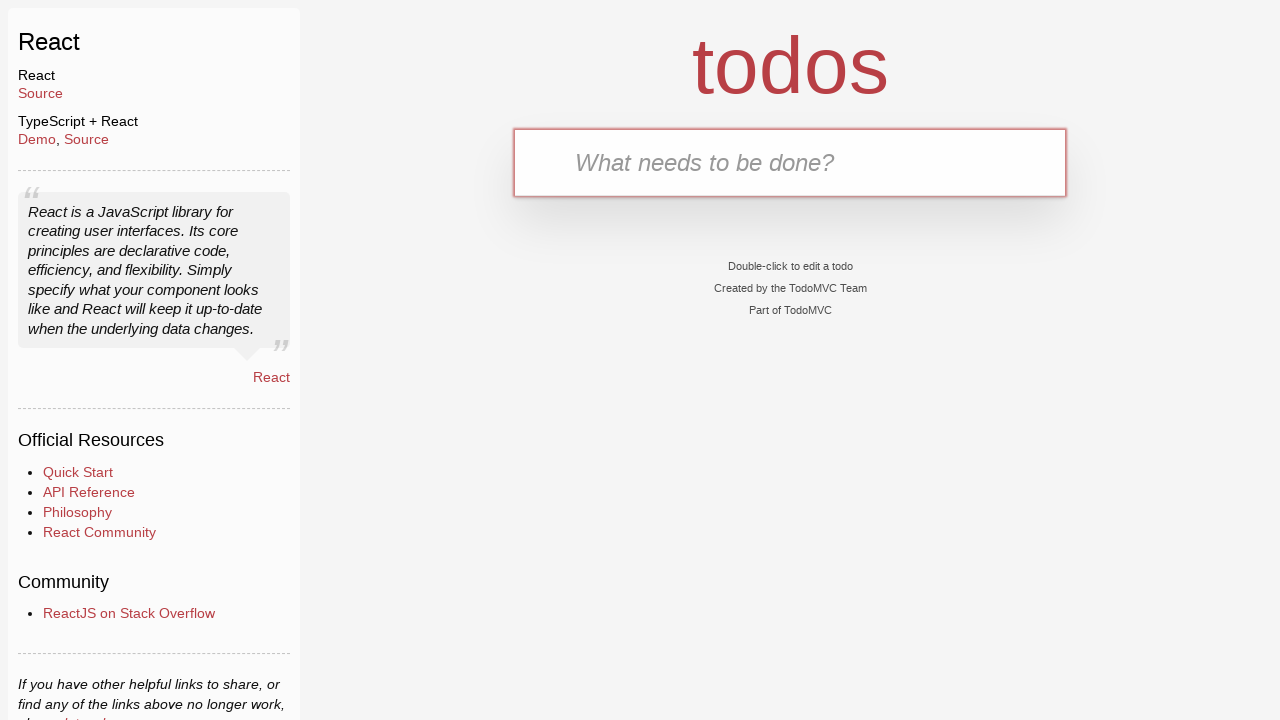

Filled todo input with 'Item 1' on #todo-input
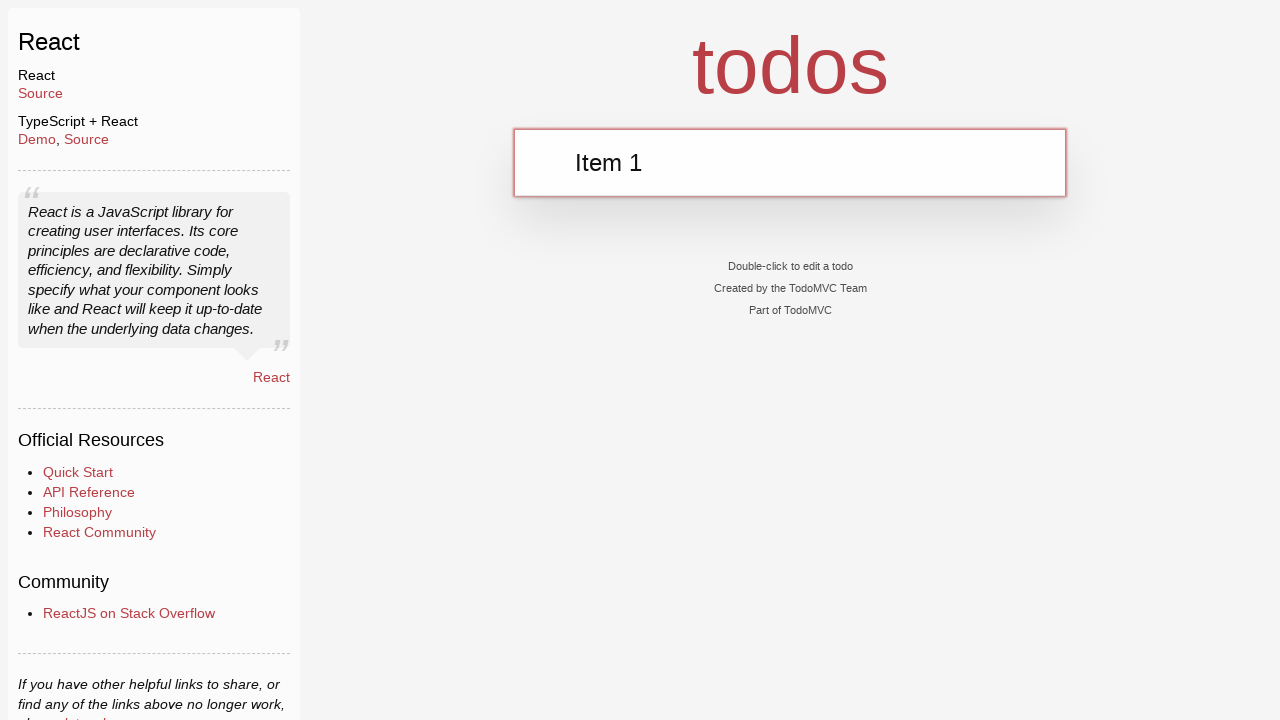

Pressed Enter to add the todo item on #todo-input
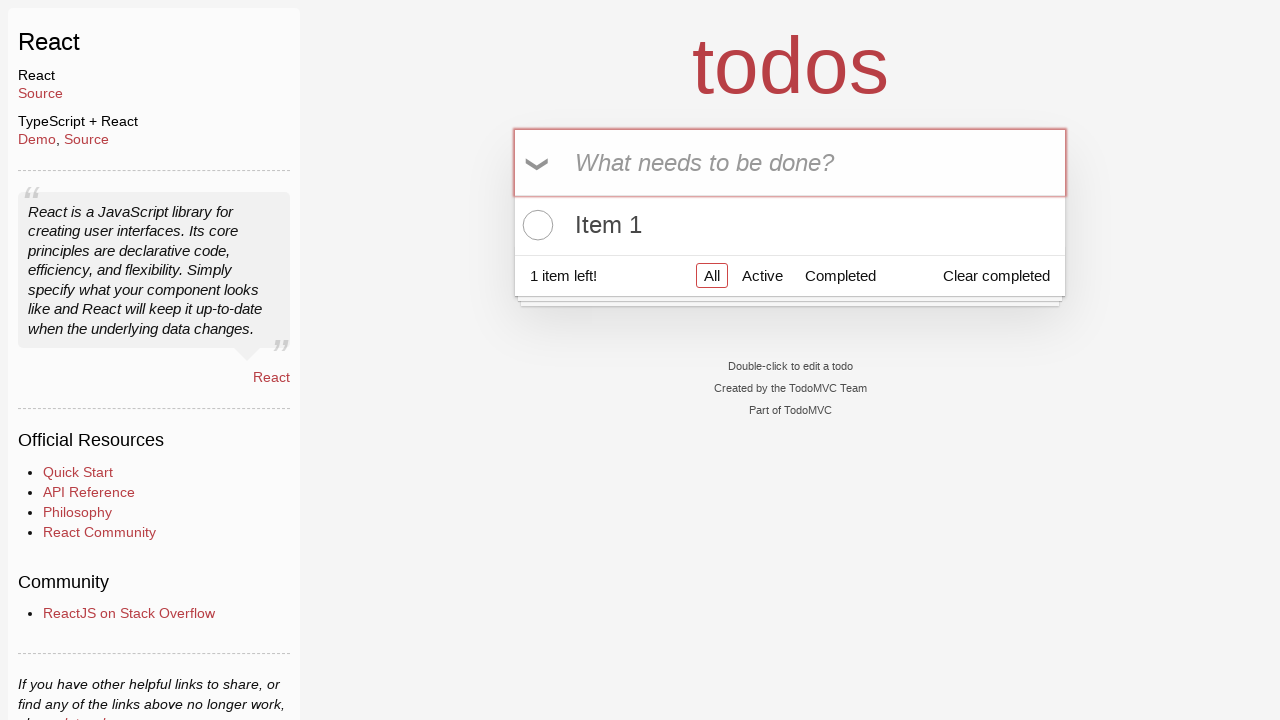

Double-clicked on the todo item to enter edit mode at (790, 225) on li[data-testid='todo-item'] >> nth=0
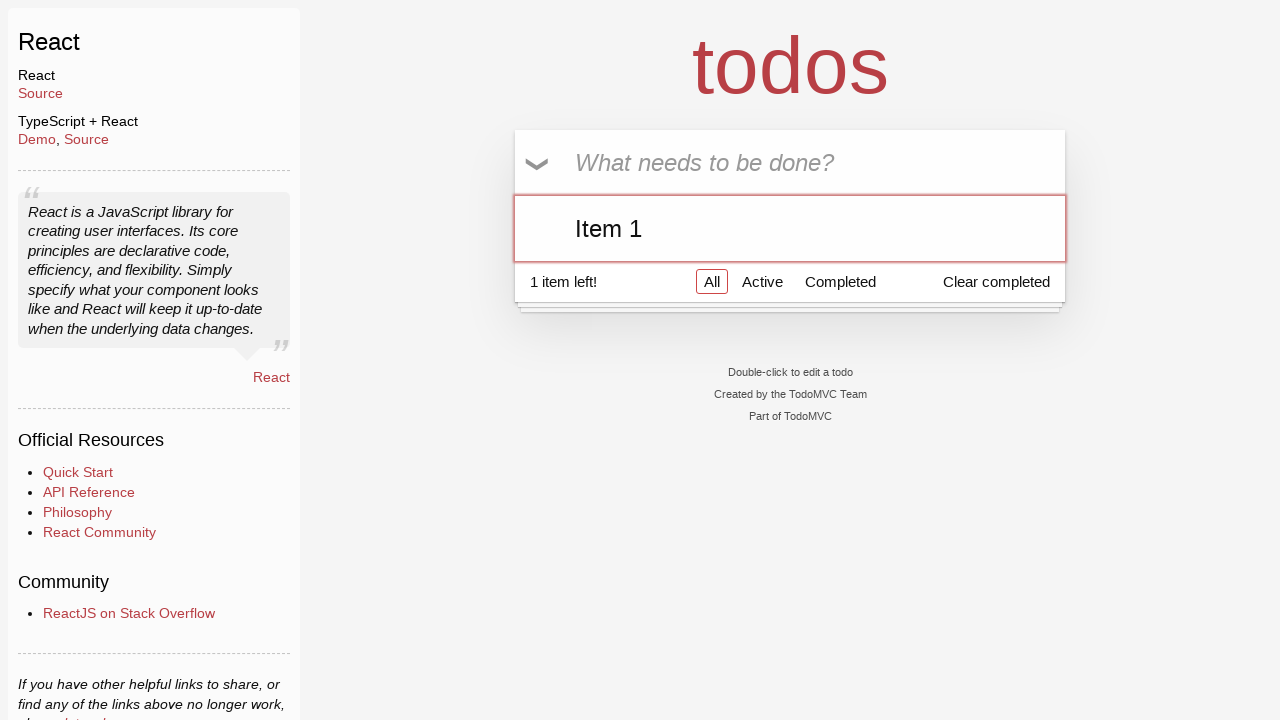

Cleared the edit input field on li[data-testid='todo-item'] >> nth=0 >> input.new-todo
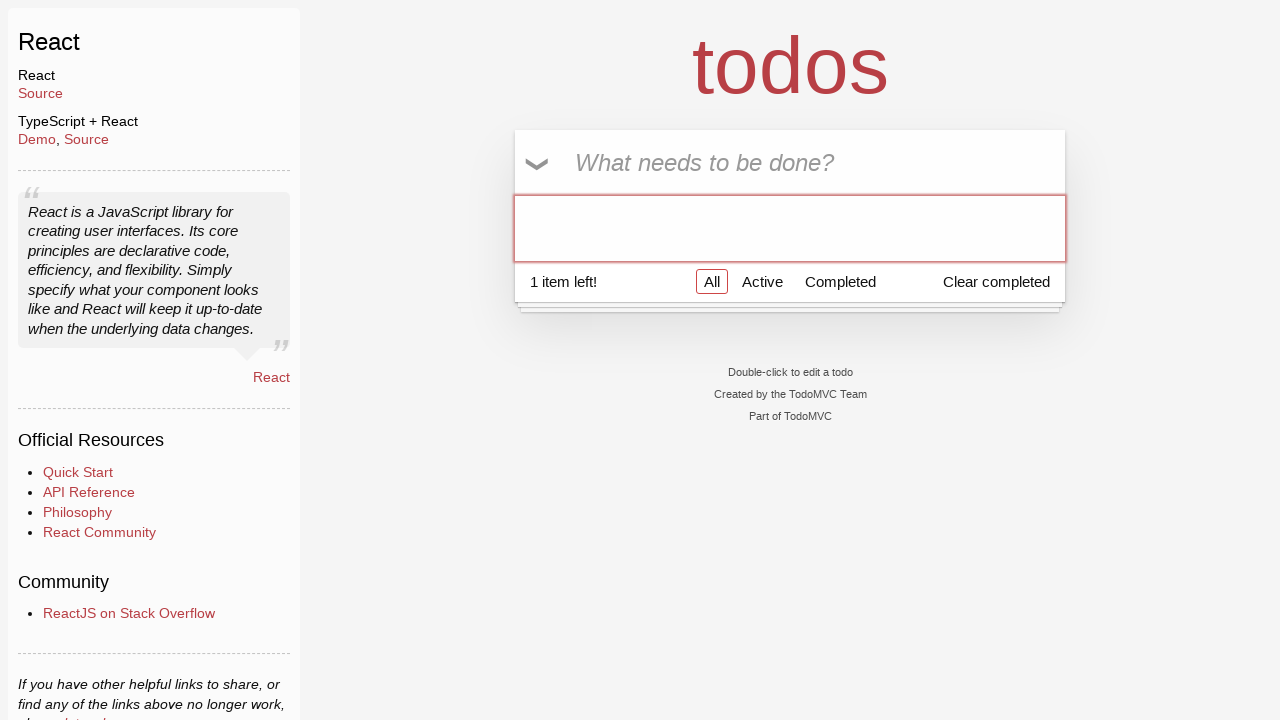

Entered new text 'Item edited' in the edit field on li[data-testid='todo-item'] >> nth=0 >> input.new-todo
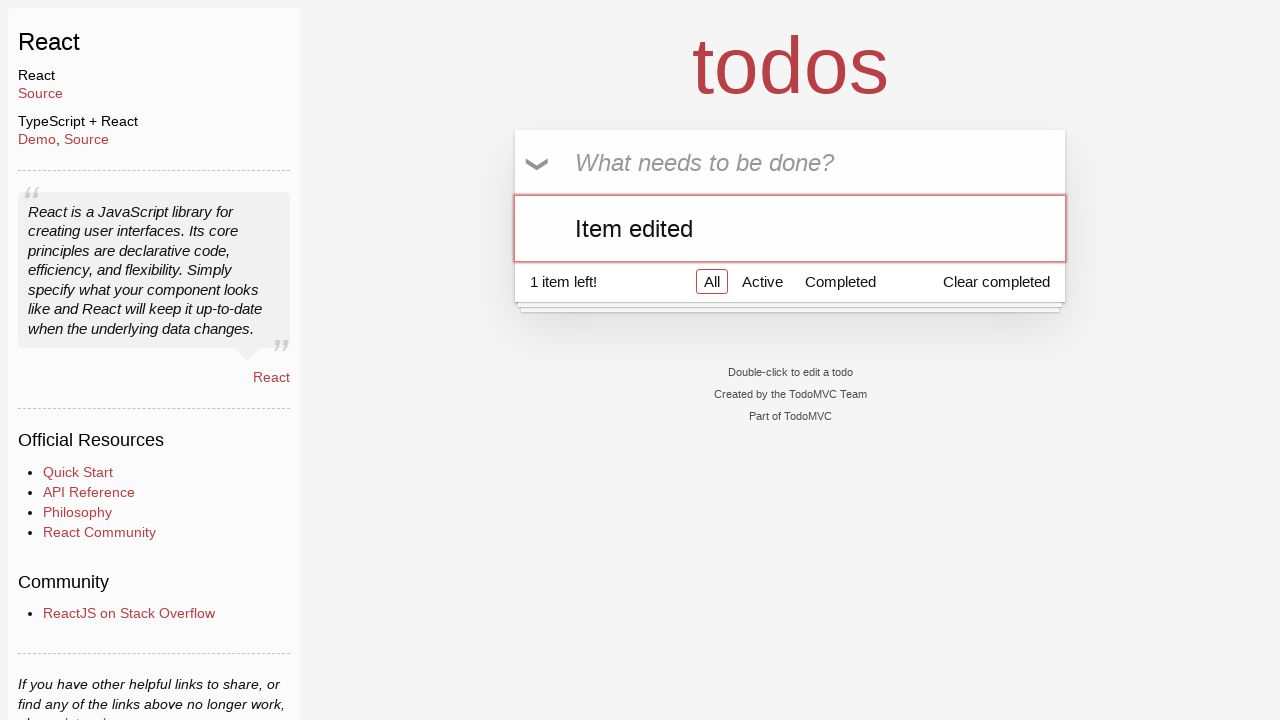

Pressed Enter to save the edited todo item on li[data-testid='todo-item'] >> nth=0 >> input.new-todo
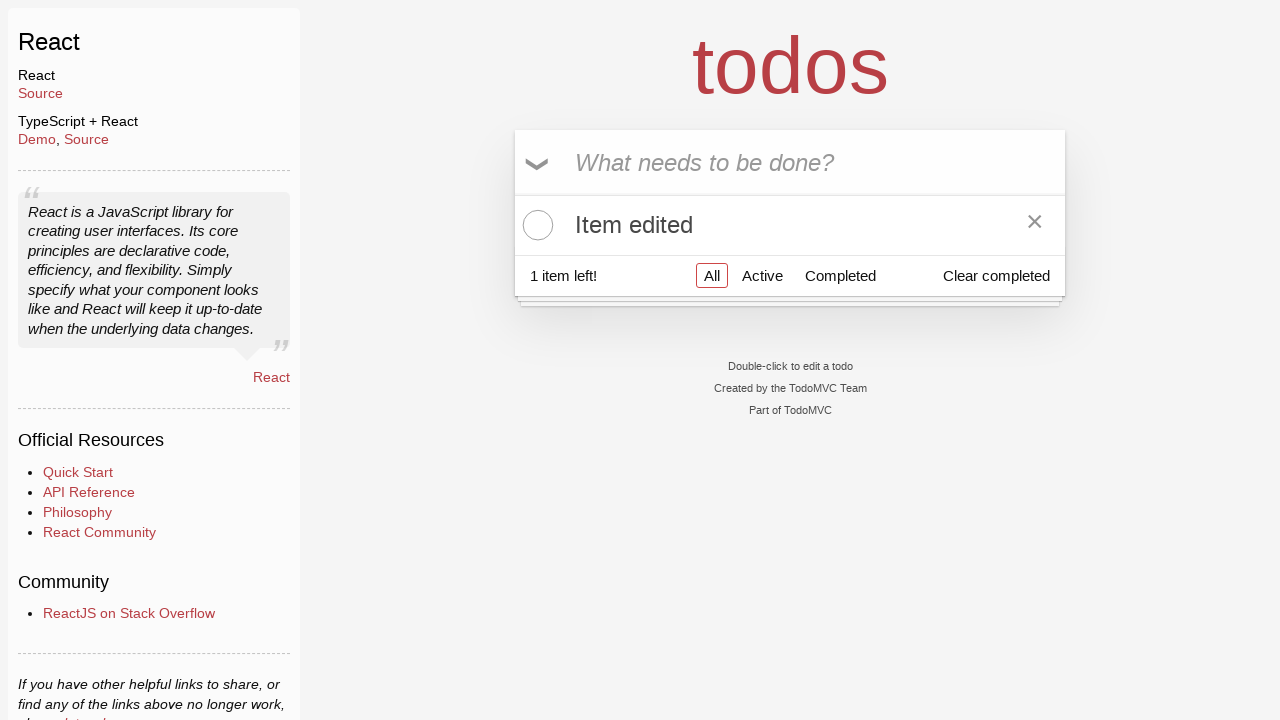

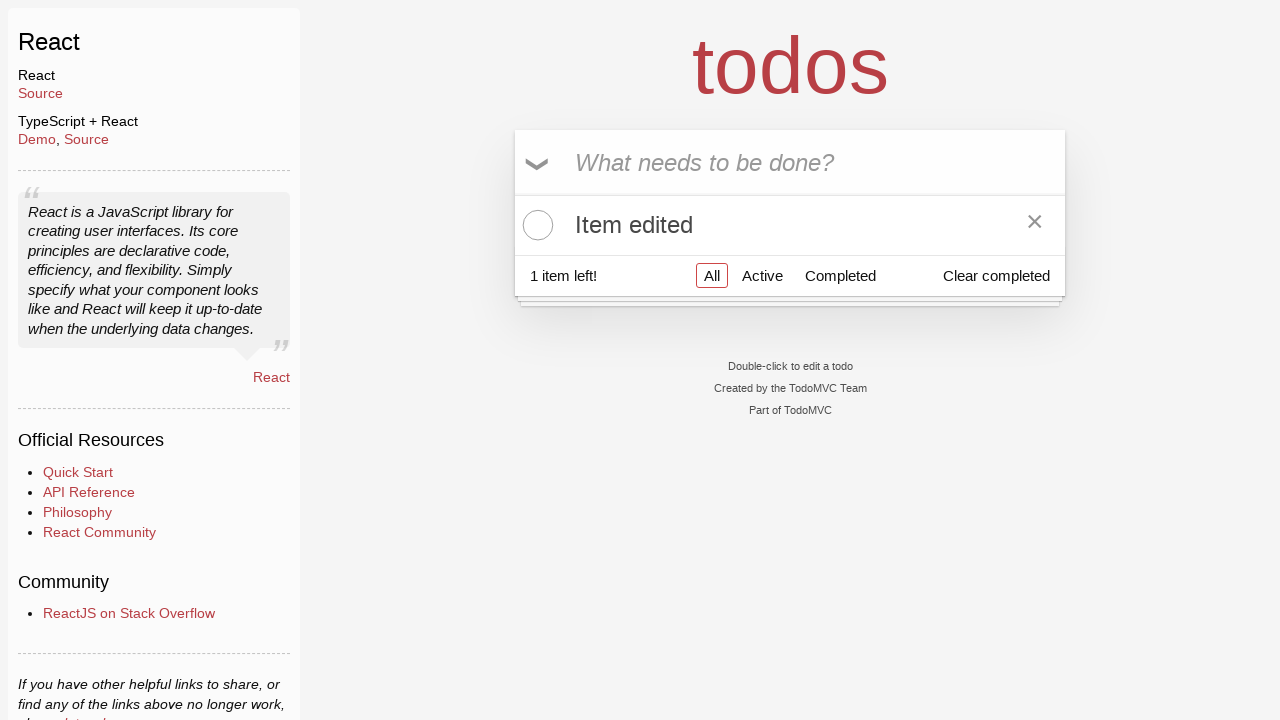